Tests finding and clicking a link element using partial link text matching on "compendium"

Starting URL: https://omayo.blogspot.com

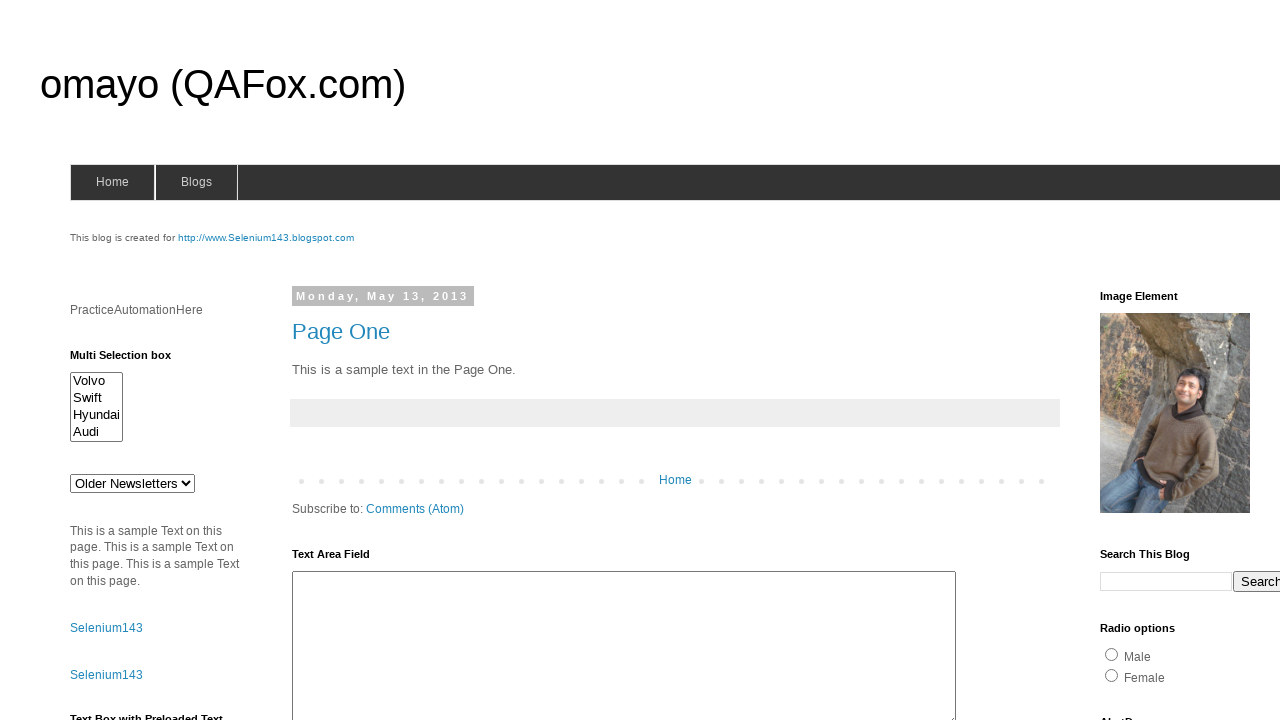

Navigated to https://omayo.blogspot.com
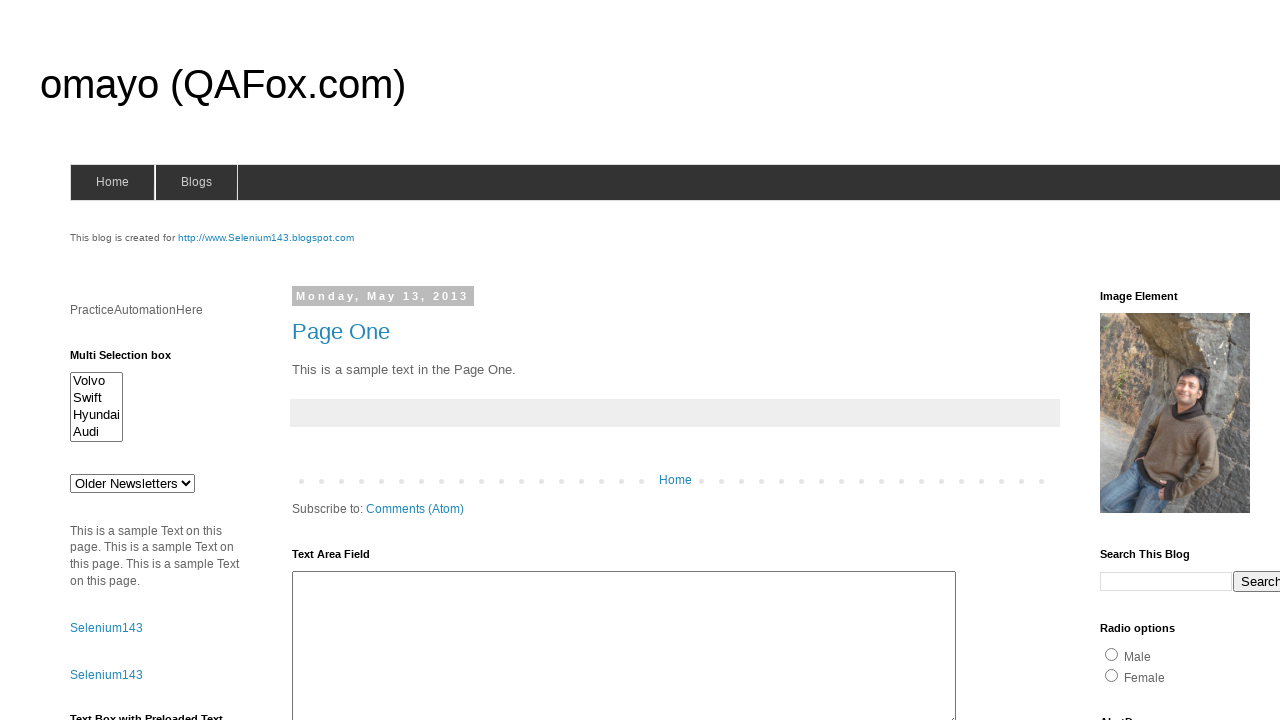

Clicked link element containing partial text 'compendium' at (1160, 360) on a:has-text('compendium')
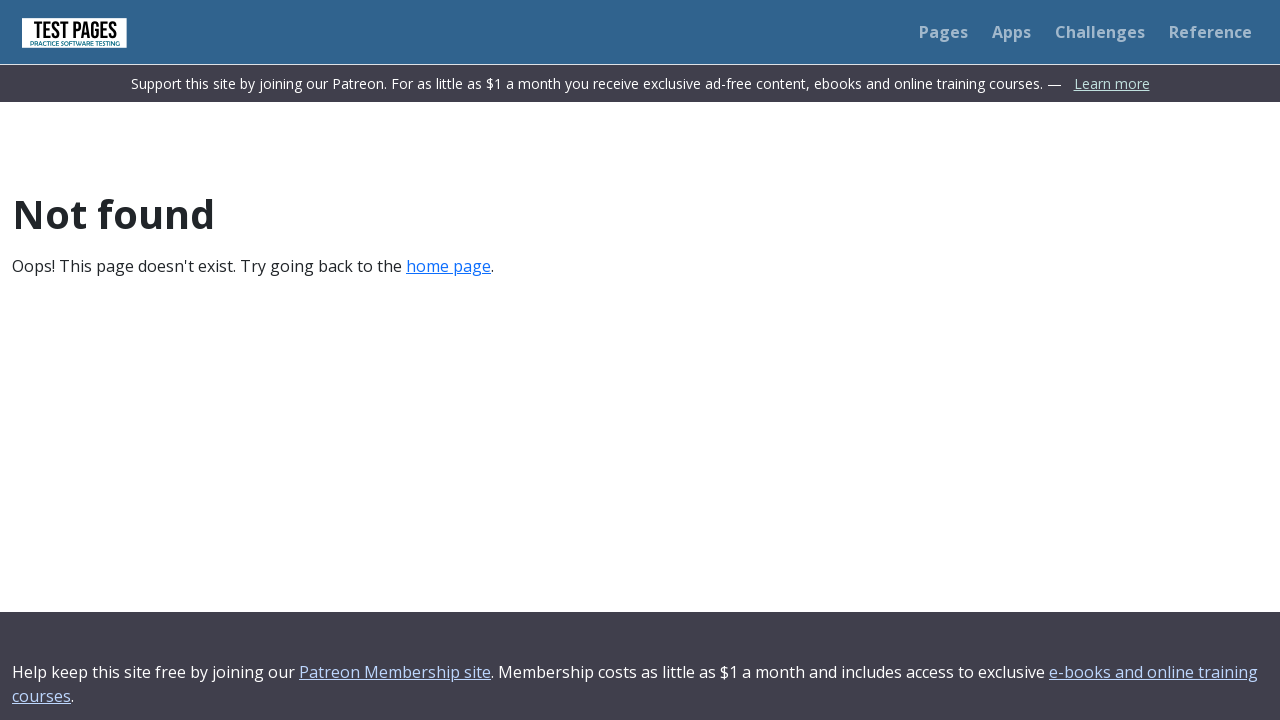

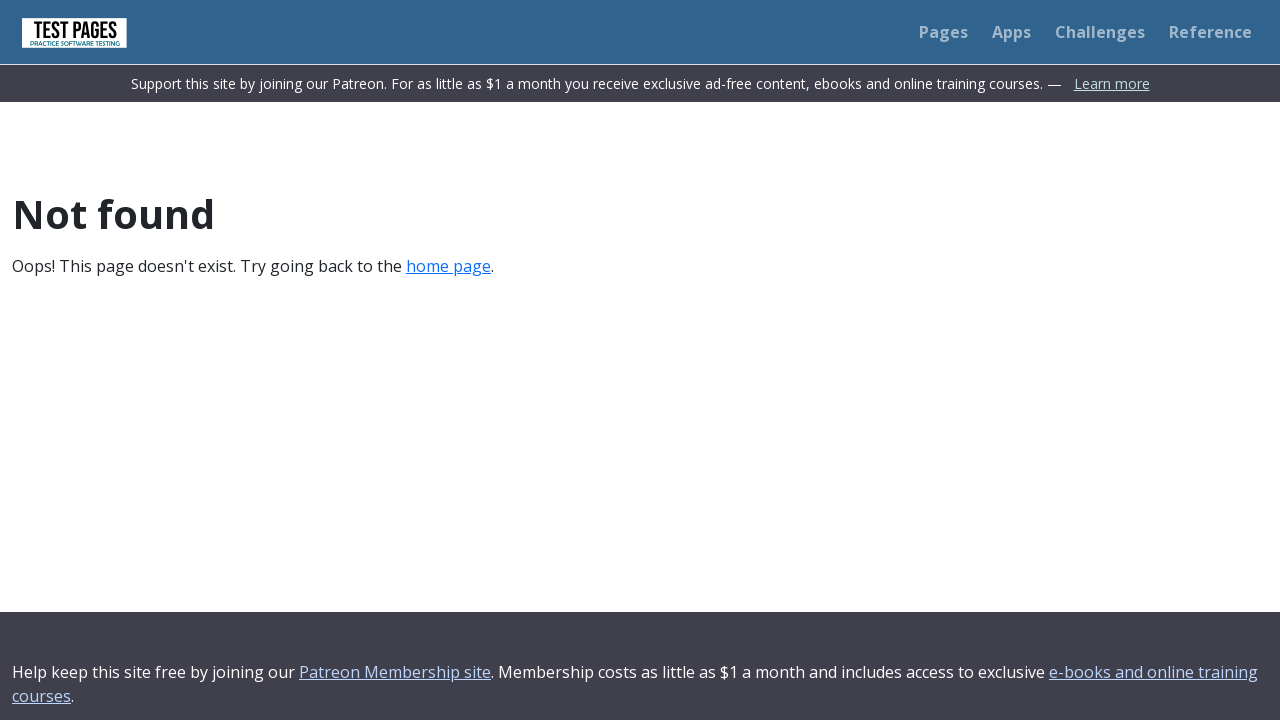